Tests dynamic dropdown/autocomplete functionality by typing a country prefix and selecting from suggestions

Starting URL: https://codenboxautomationlab.com/practice/

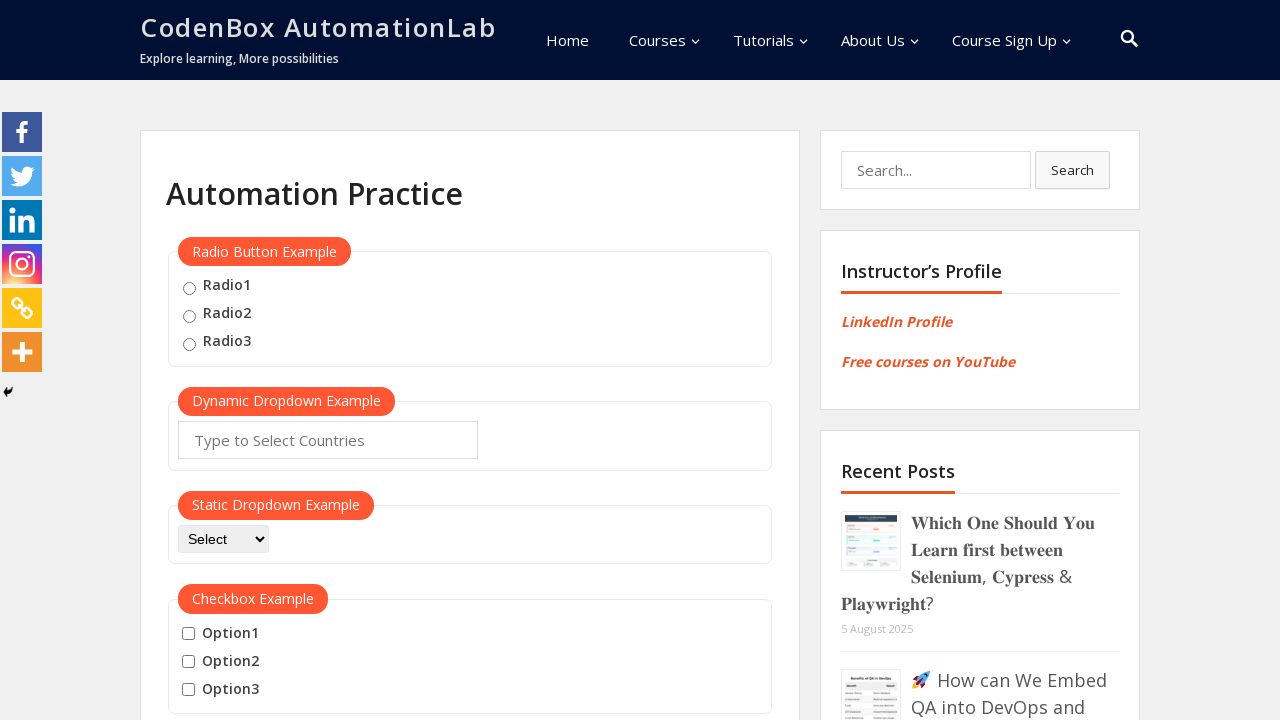

Typed 'Ca' into the autocomplete field on #autocomplete
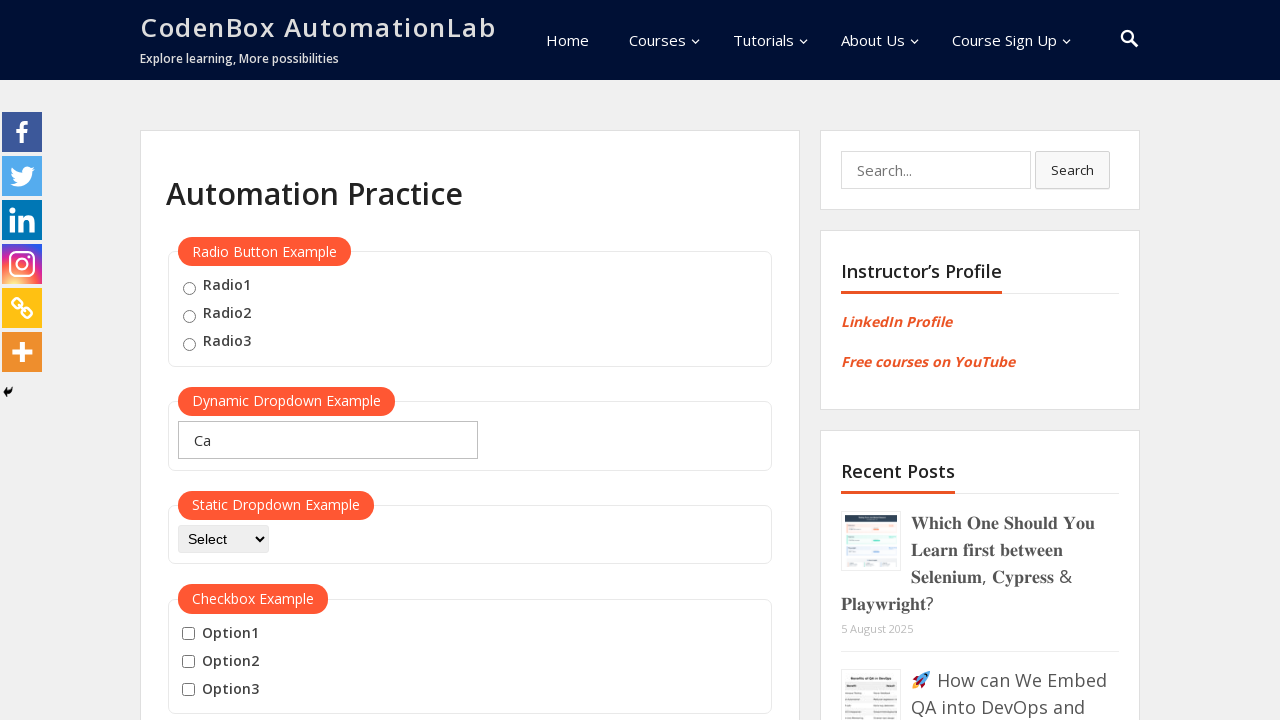

Waited 1 second for dropdown suggestions to appear
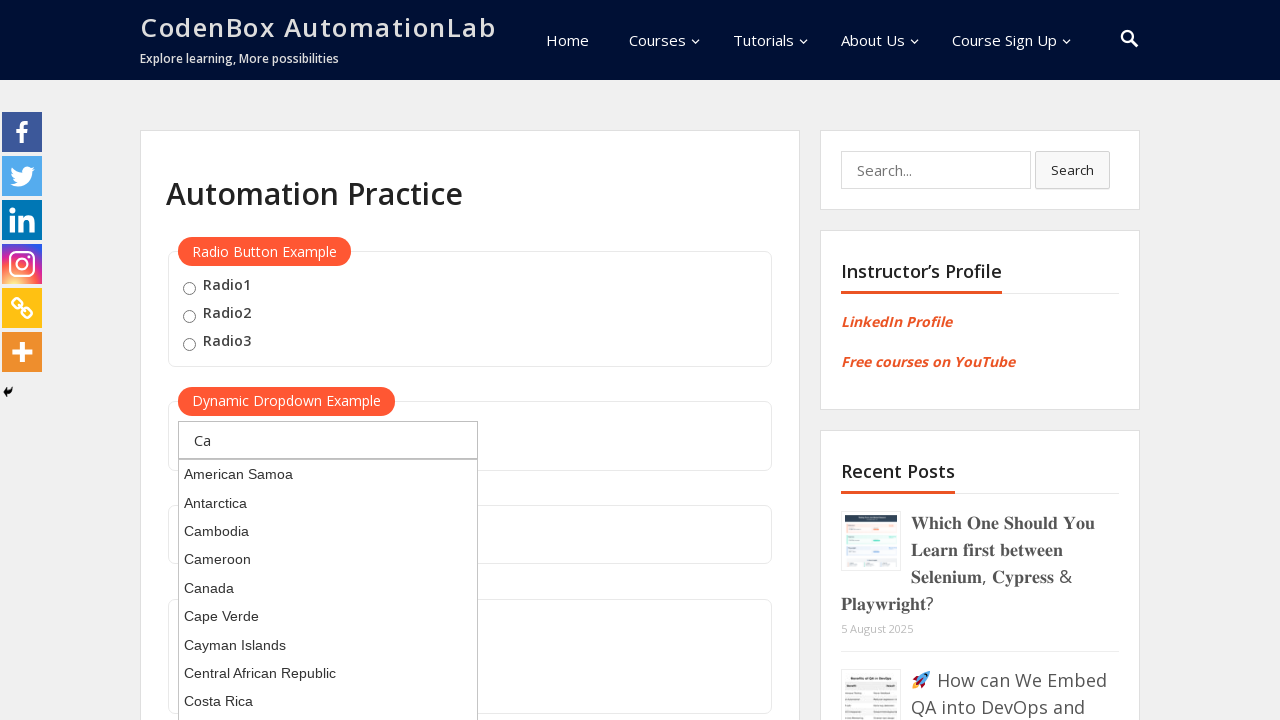

Pressed ArrowDown to navigate to first suggestion
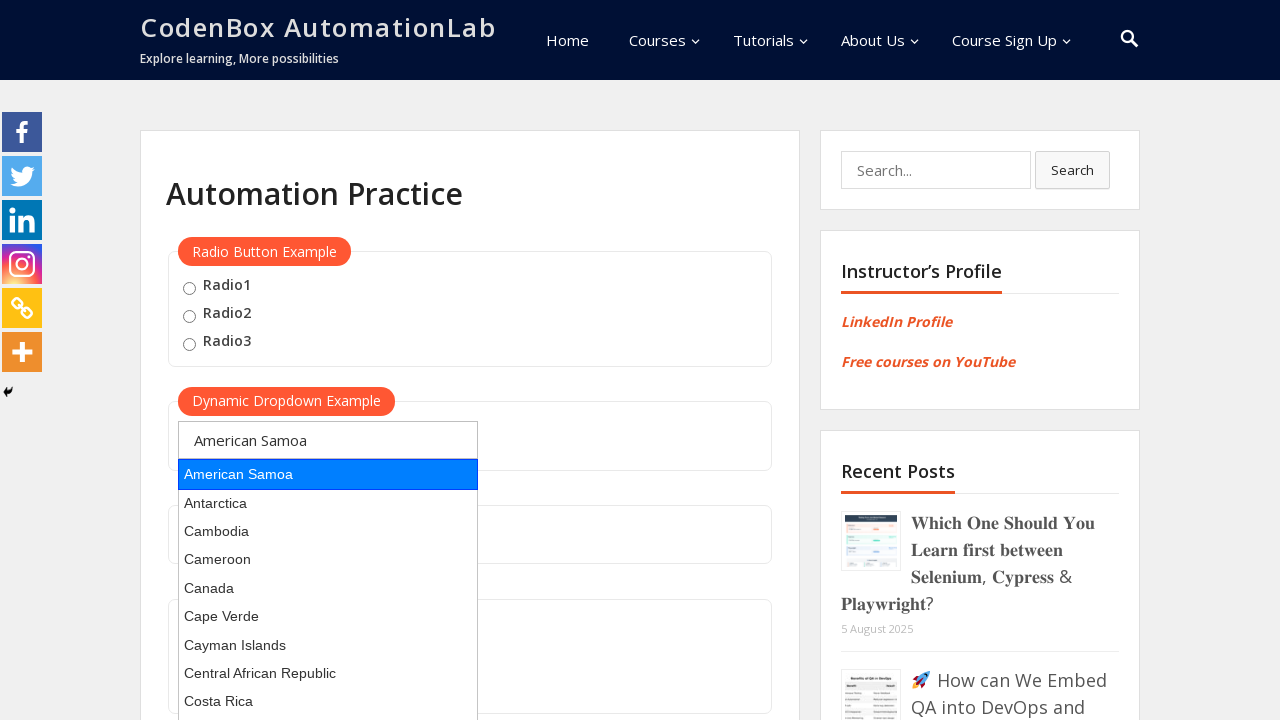

Pressed Enter to select the highlighted suggestion
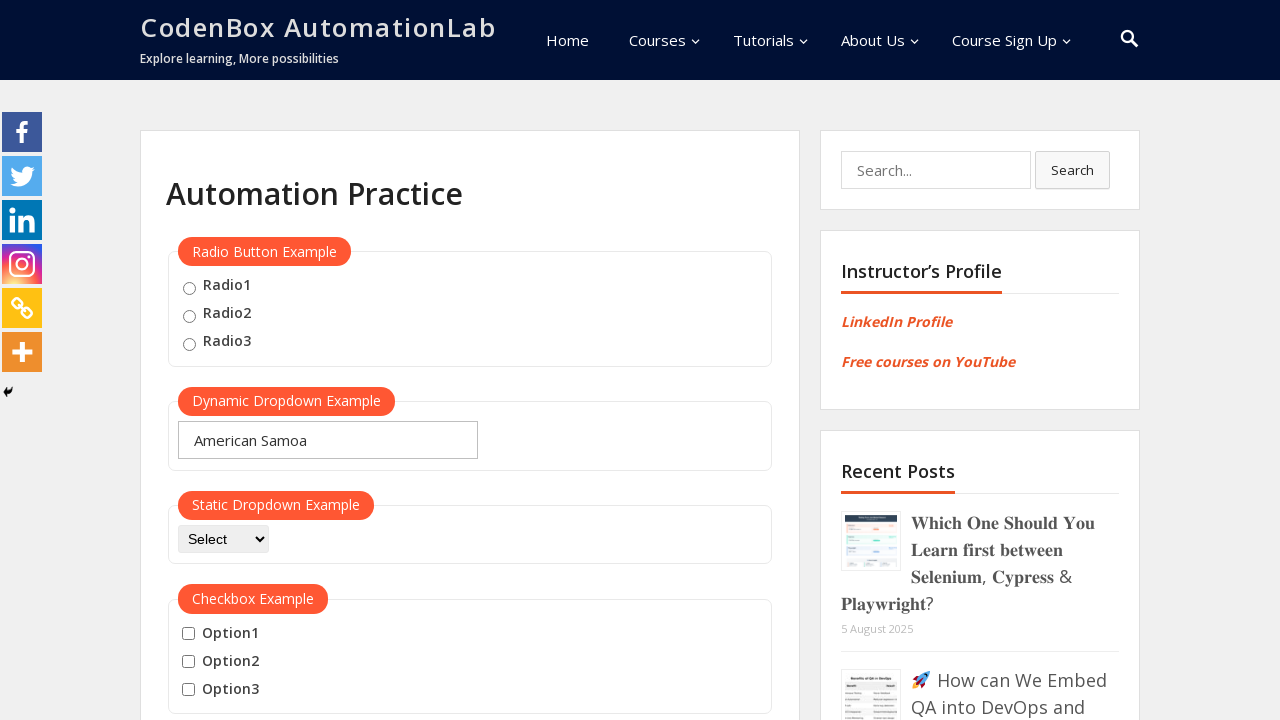

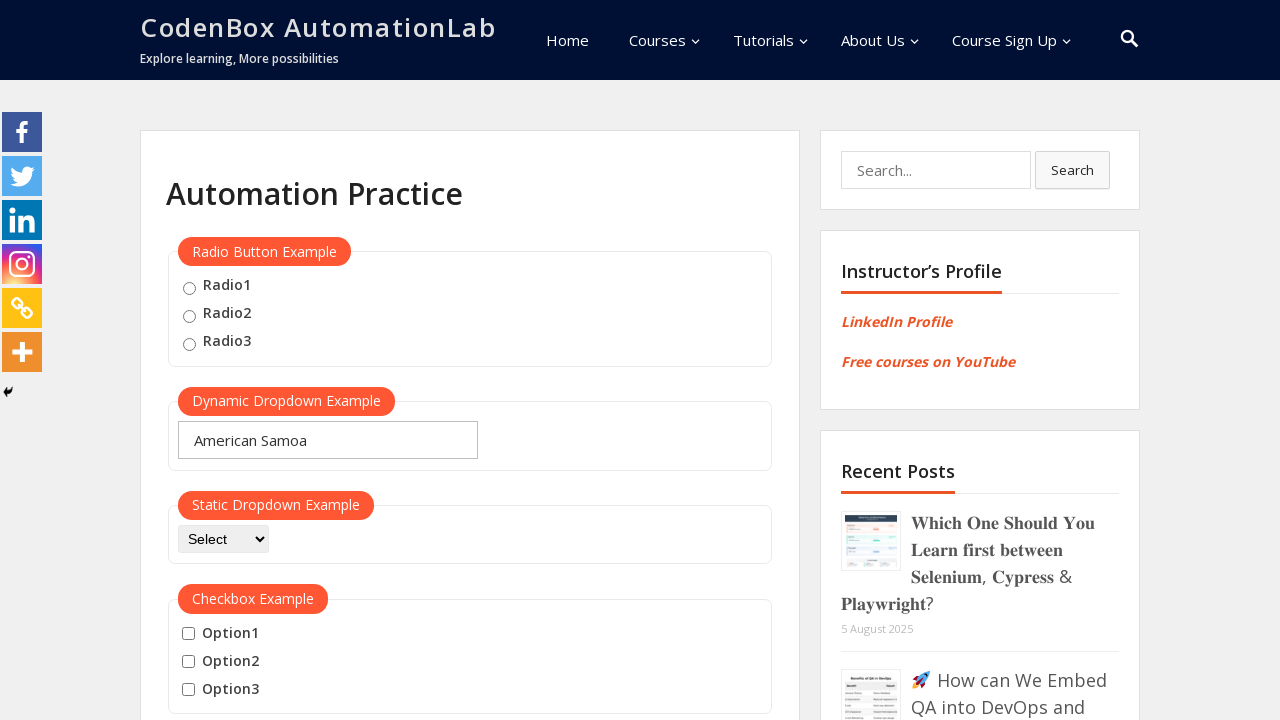